Tests cookie management functionality by getting, adding, and deleting cookies on the TechProEducation website

Starting URL: https://techproeducation.com

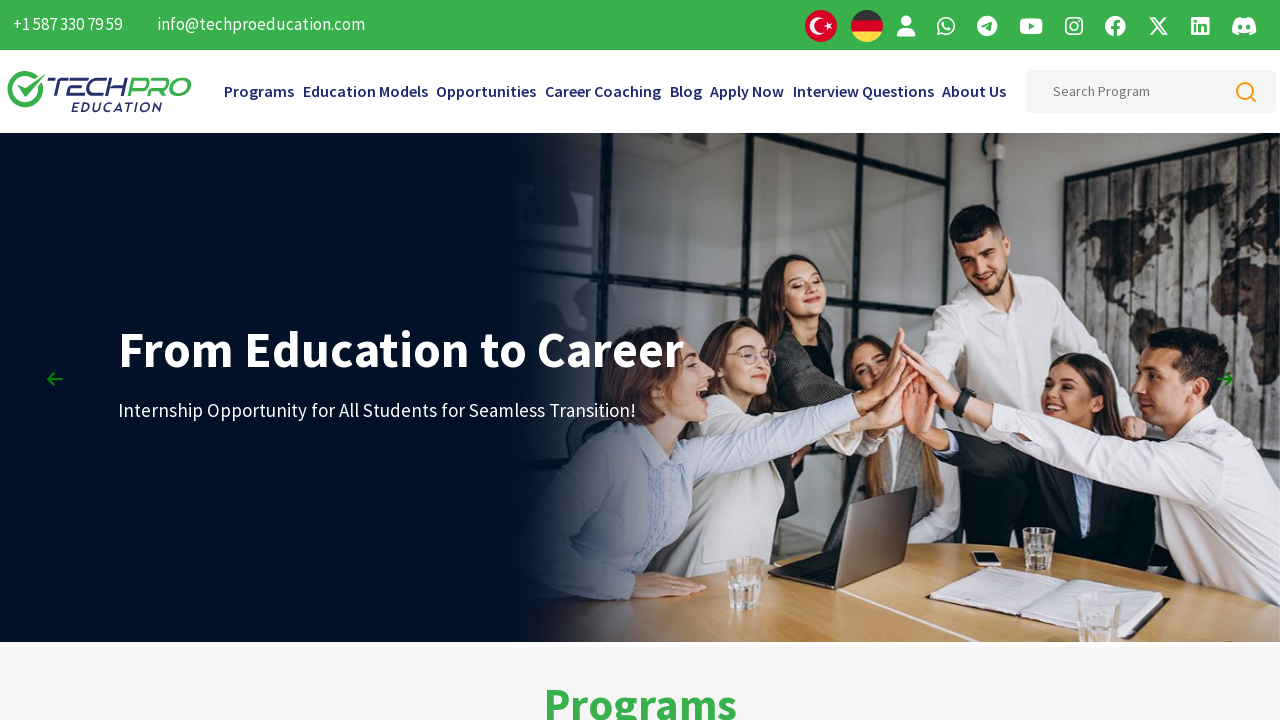

Retrieved all cookies from the current page
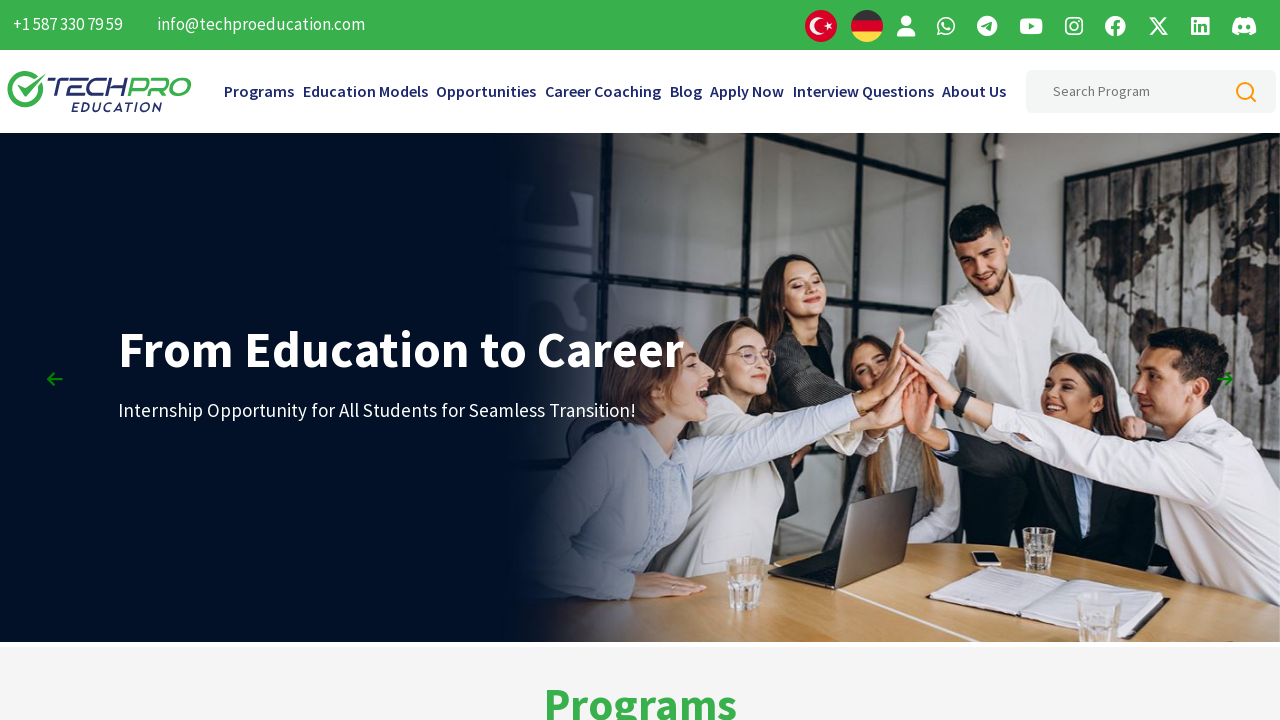

Added new cookie 'myLittleCookie' with value '1234567'
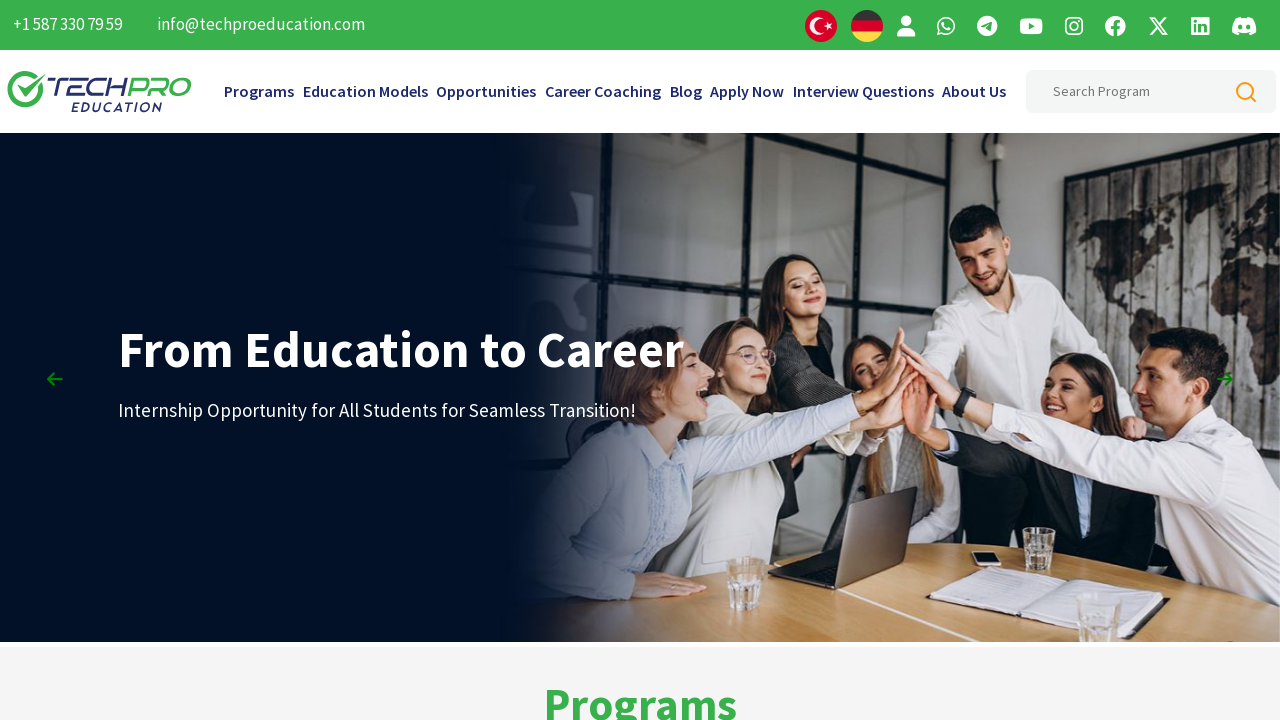

Retrieved all cookies after adding new cookie
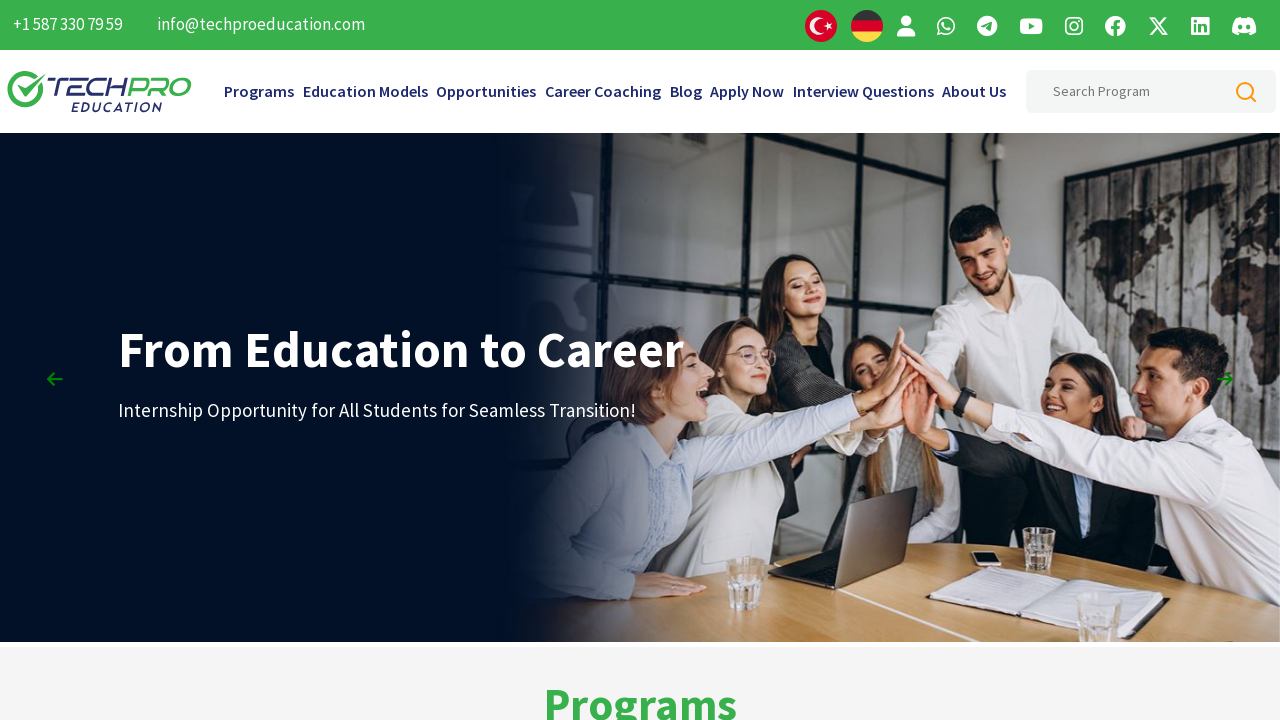

Deleted specific cookie 'myLittleCookie'
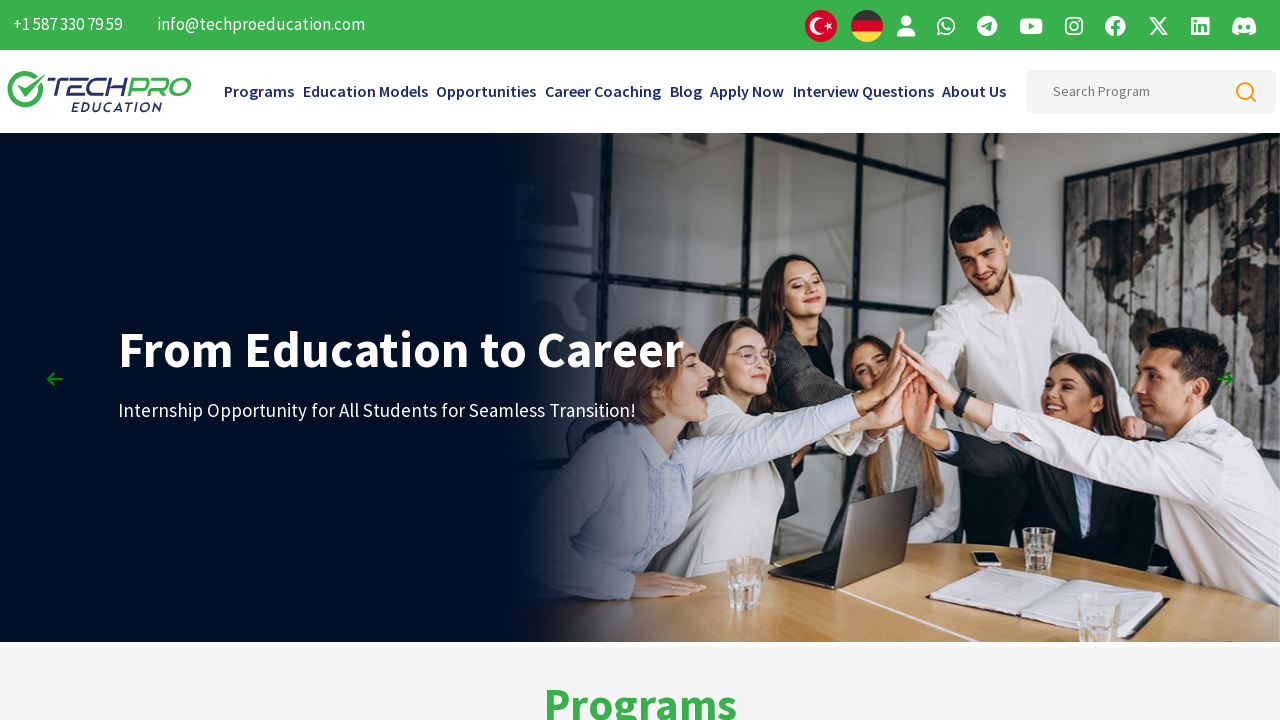

Cleared all remaining cookies
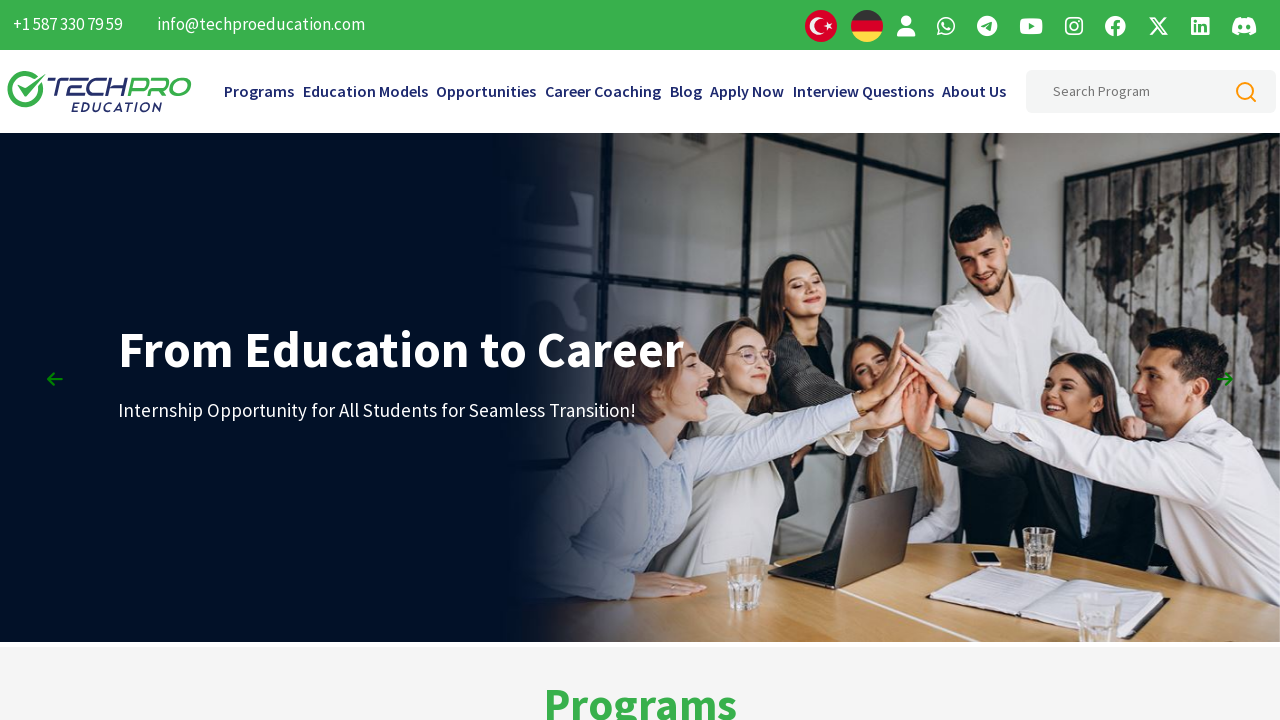

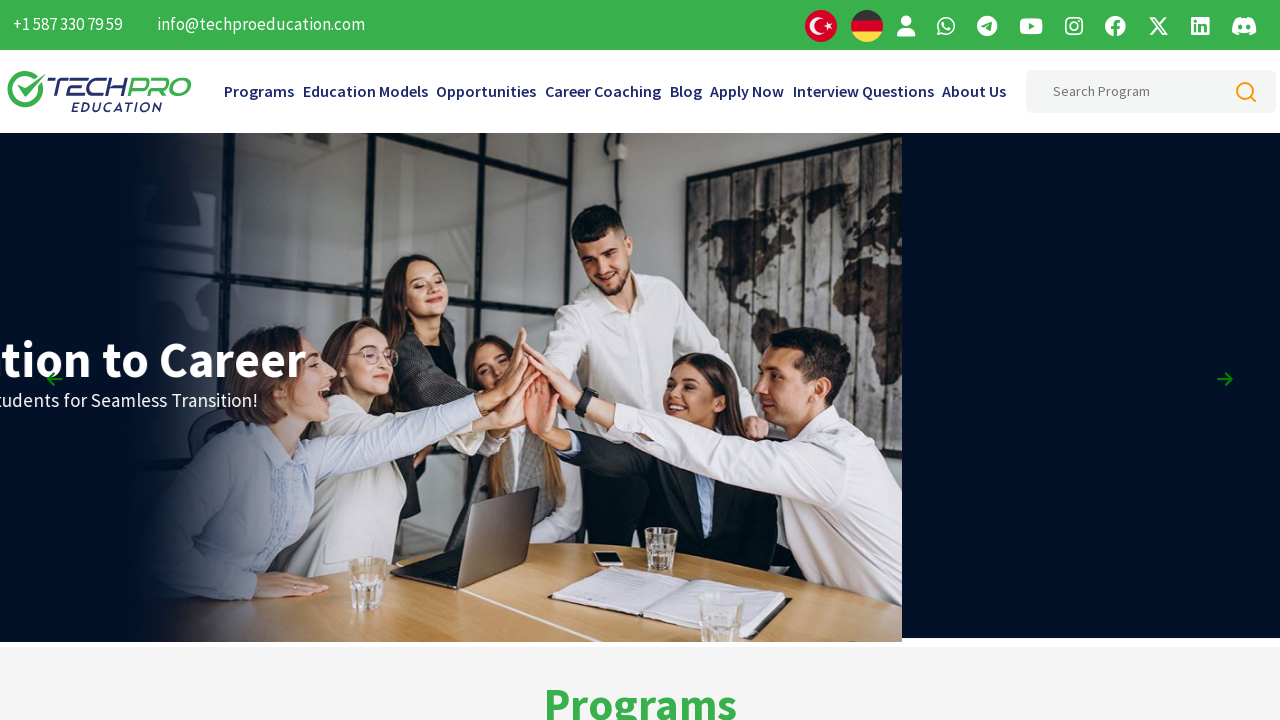